Navigates to a Stepik lesson page (step 8 of lesson 25969) and verifies the page loads successfully

Starting URL: https://stepik.org/lesson/25969/step/8

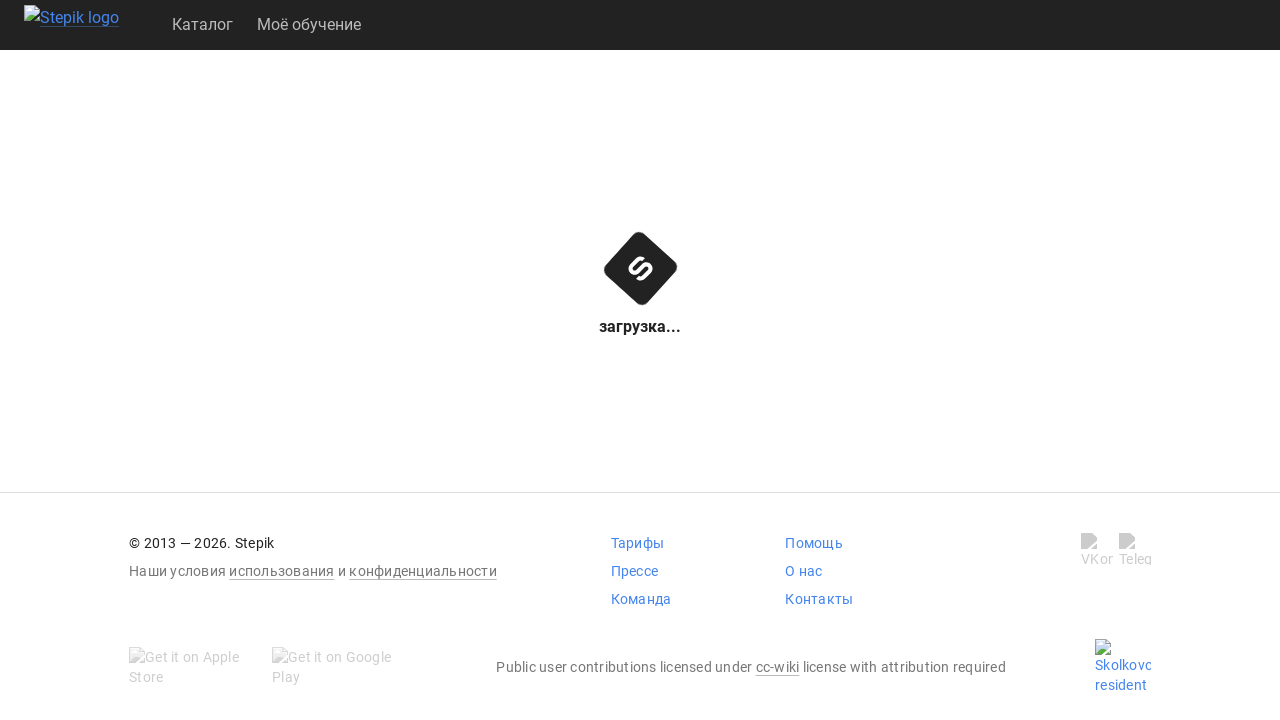

Page DOM content loaded
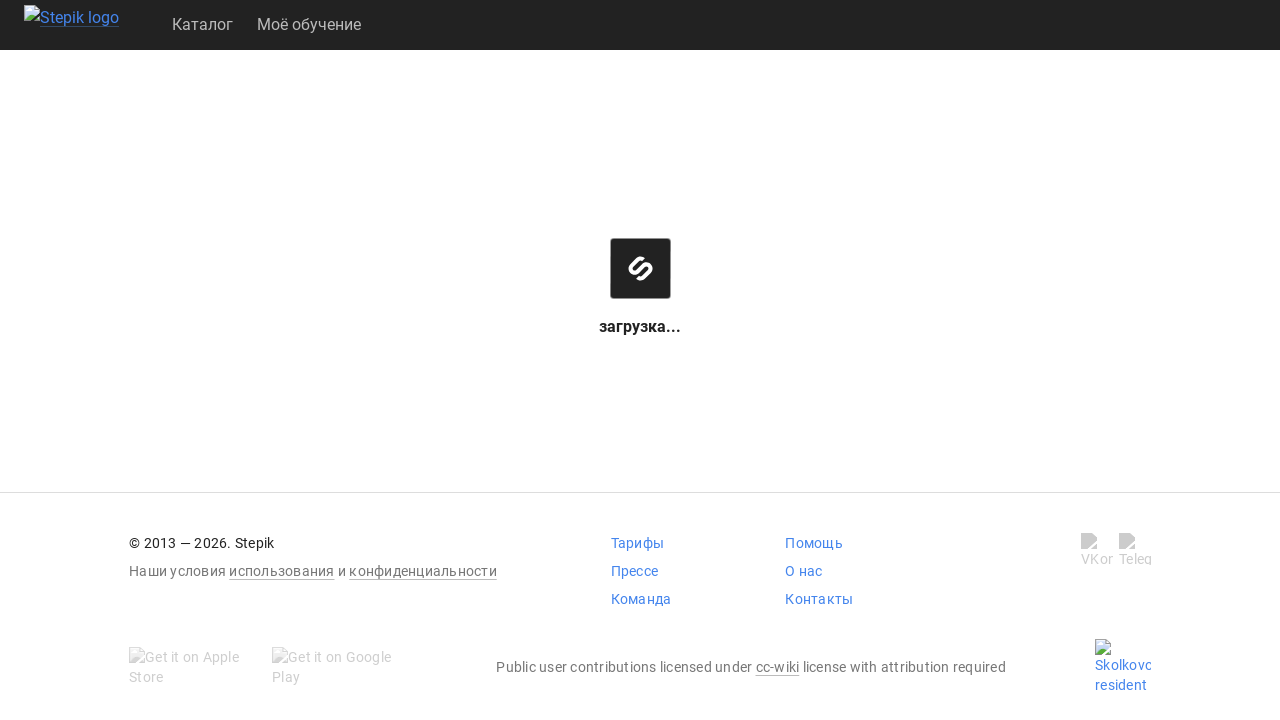

Lesson content area selector found, page loaded successfully
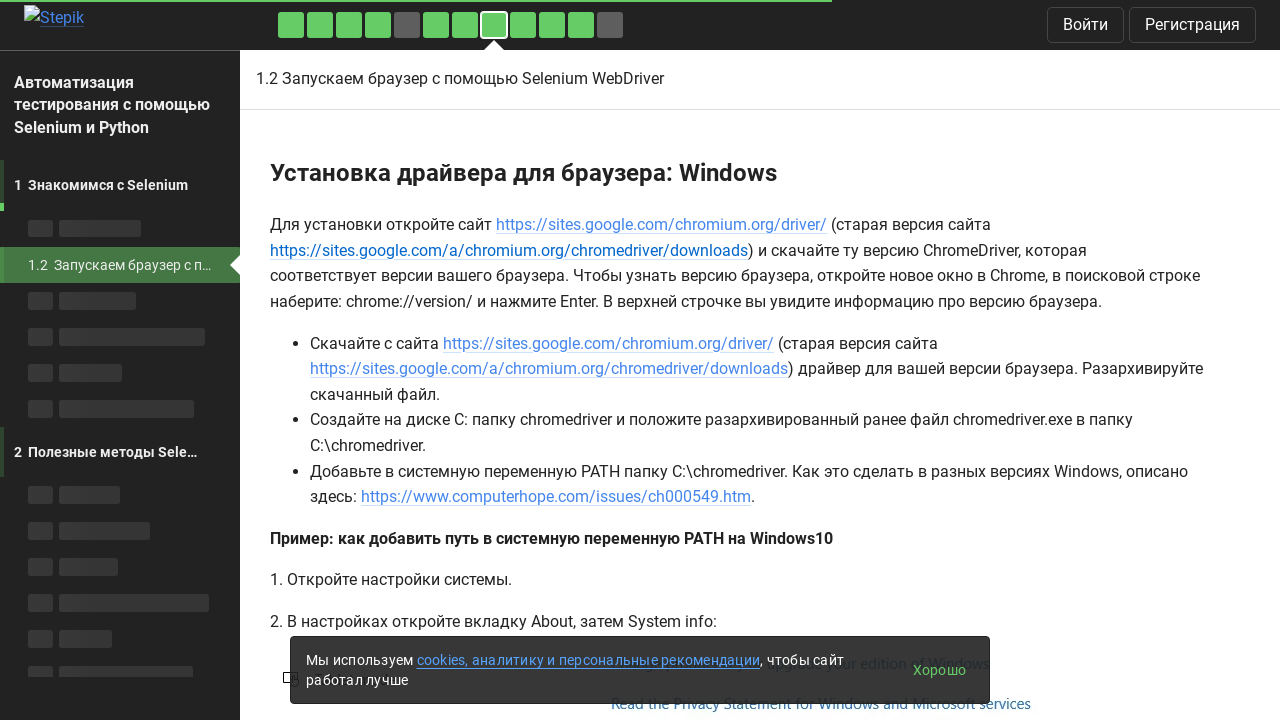

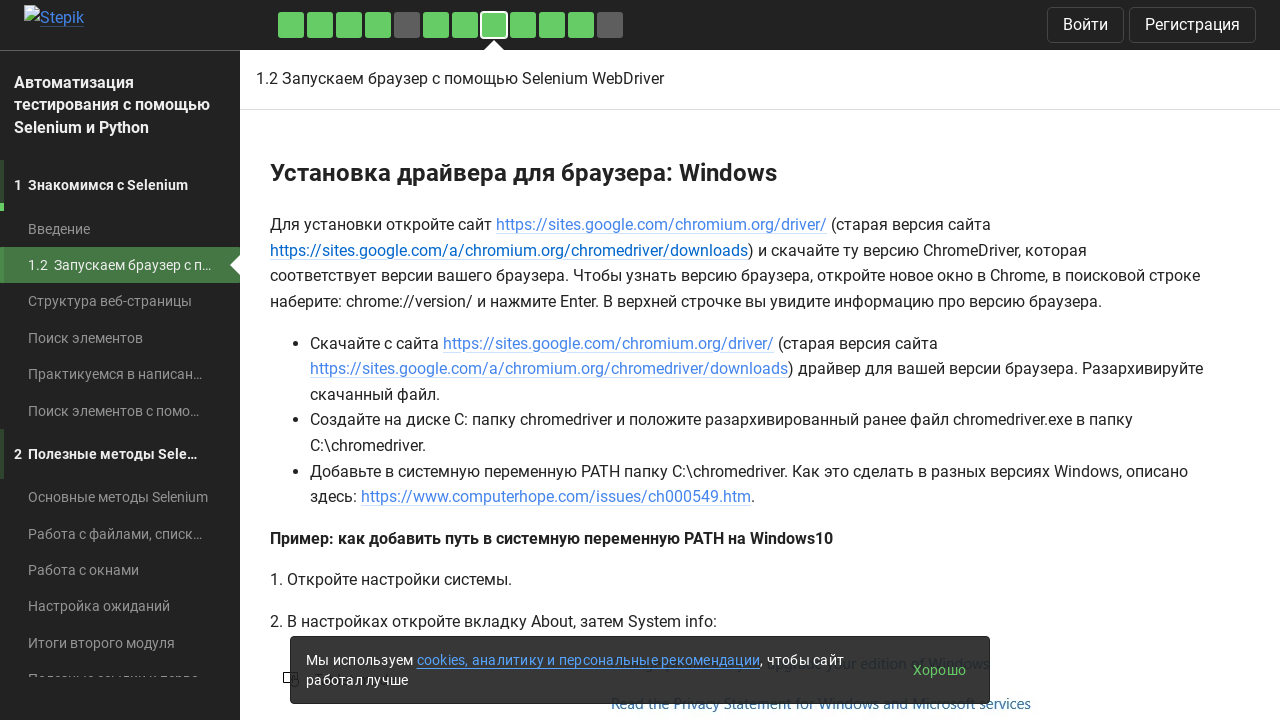